Tests browser window handling by clicking a button that opens a new window, switching to the child window to verify its content, closing the child window, and switching back to the parent window

Starting URL: https://demoqa.com/browser-windows

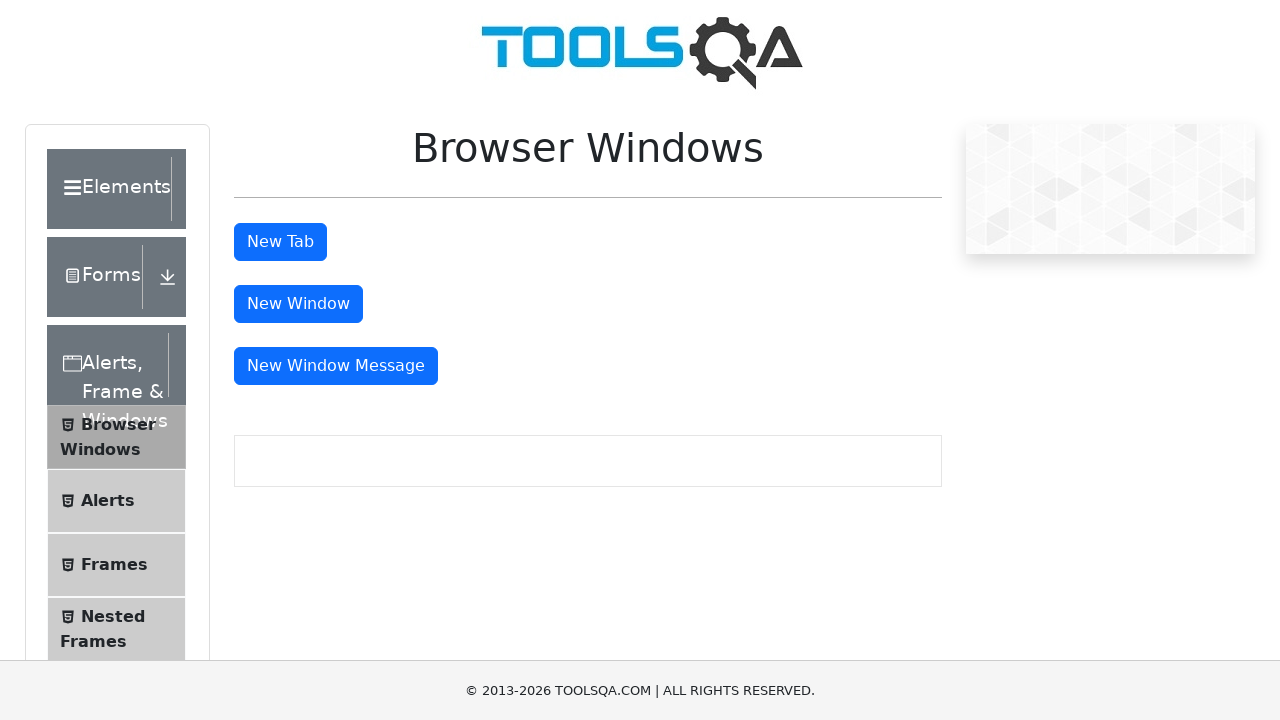

Clicked button to open new window at (298, 304) on #windowButton
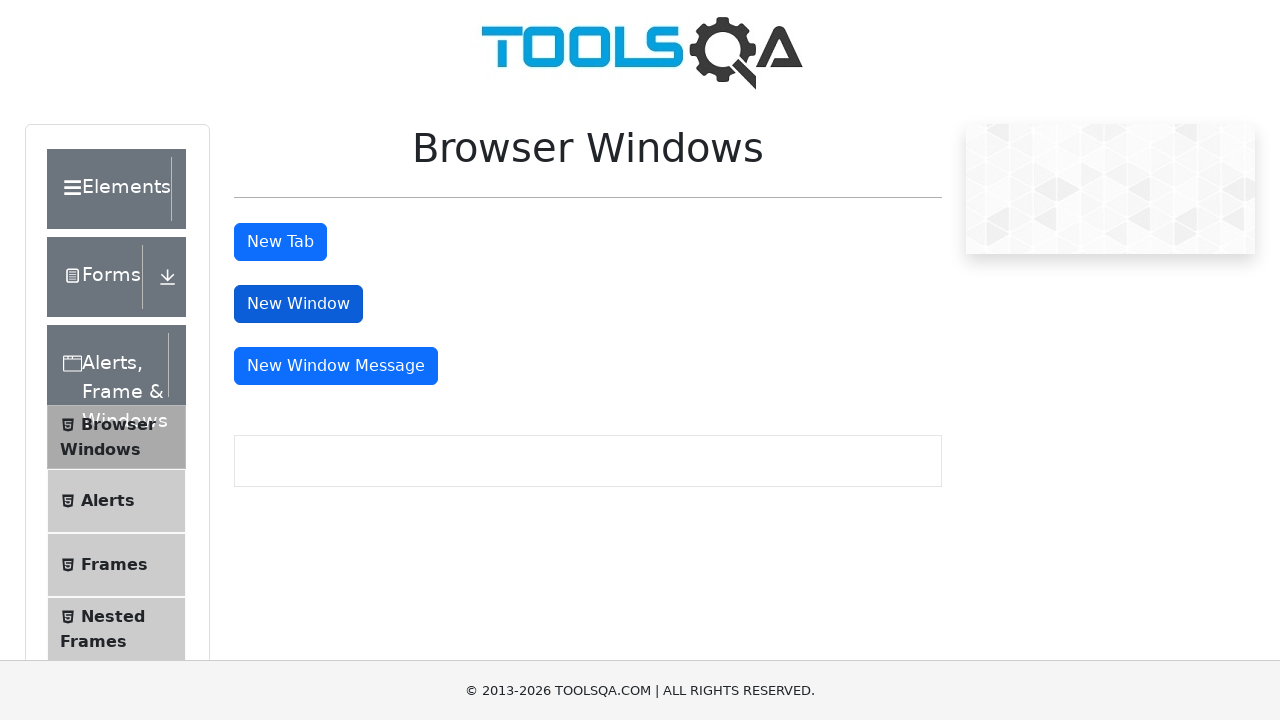

Child window opened and captured
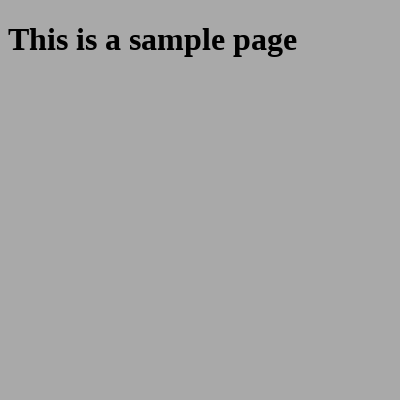

Waited for heading element to load in child window
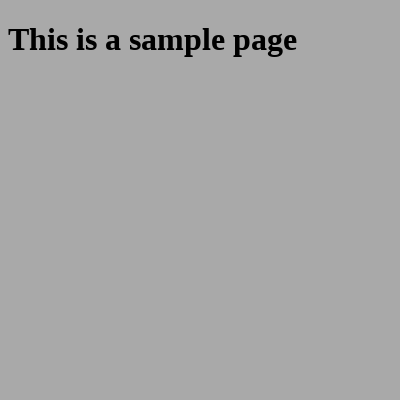

Retrieved heading text from child window: 'This is a sample page'
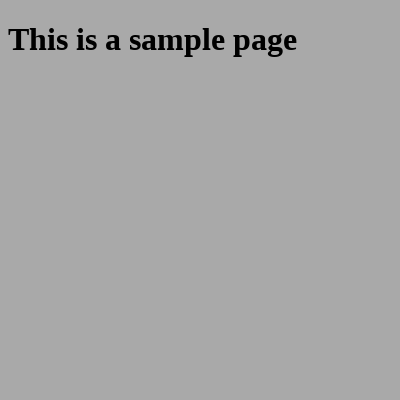

Closed child window
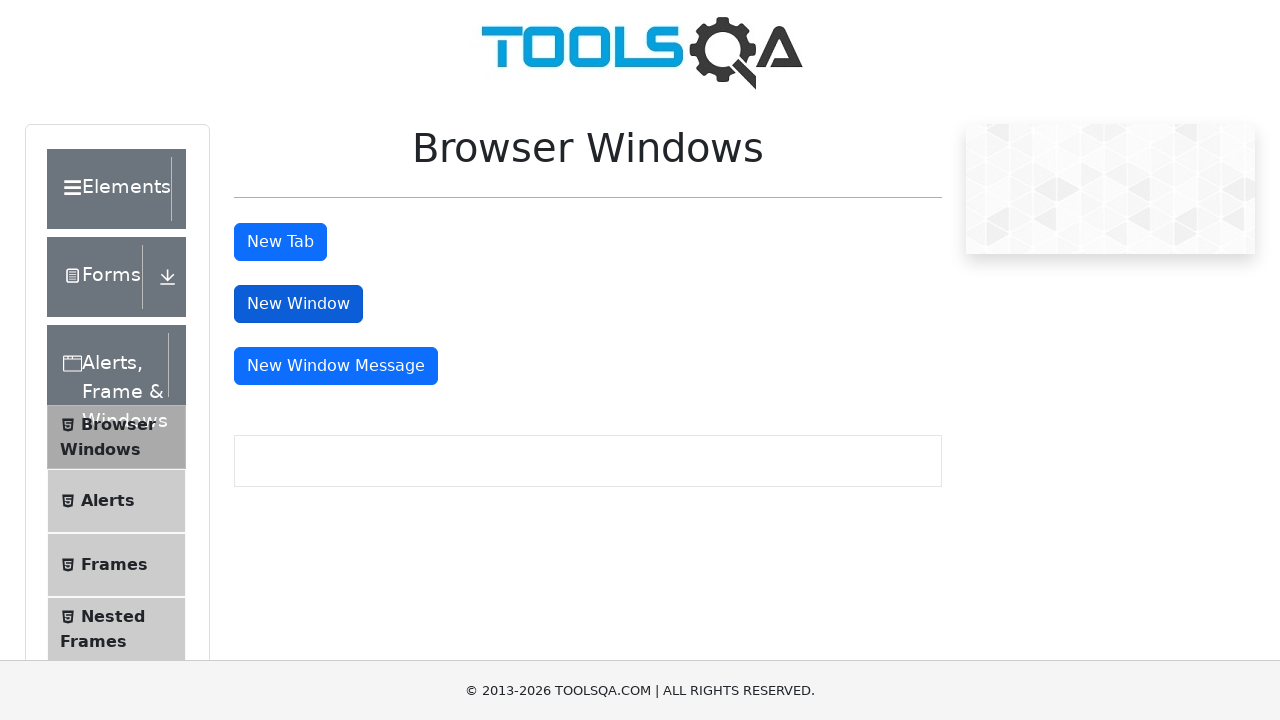

Verified return to parent window by confirming button element exists
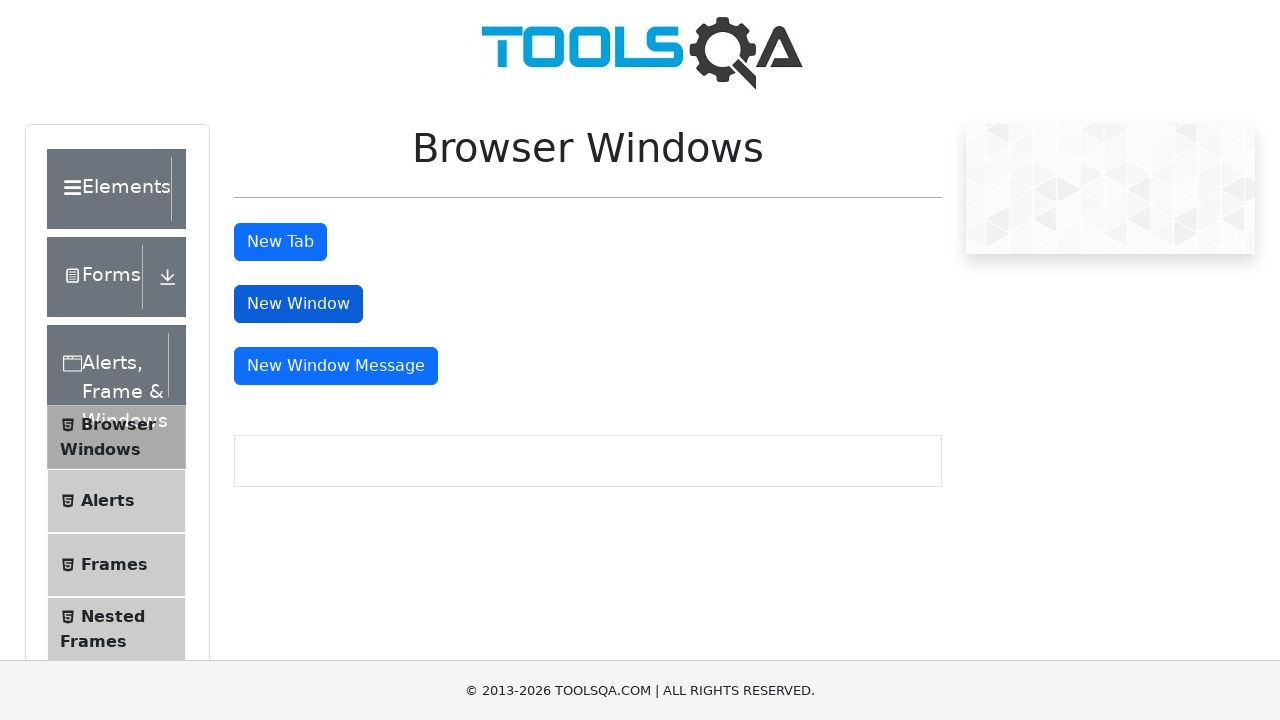

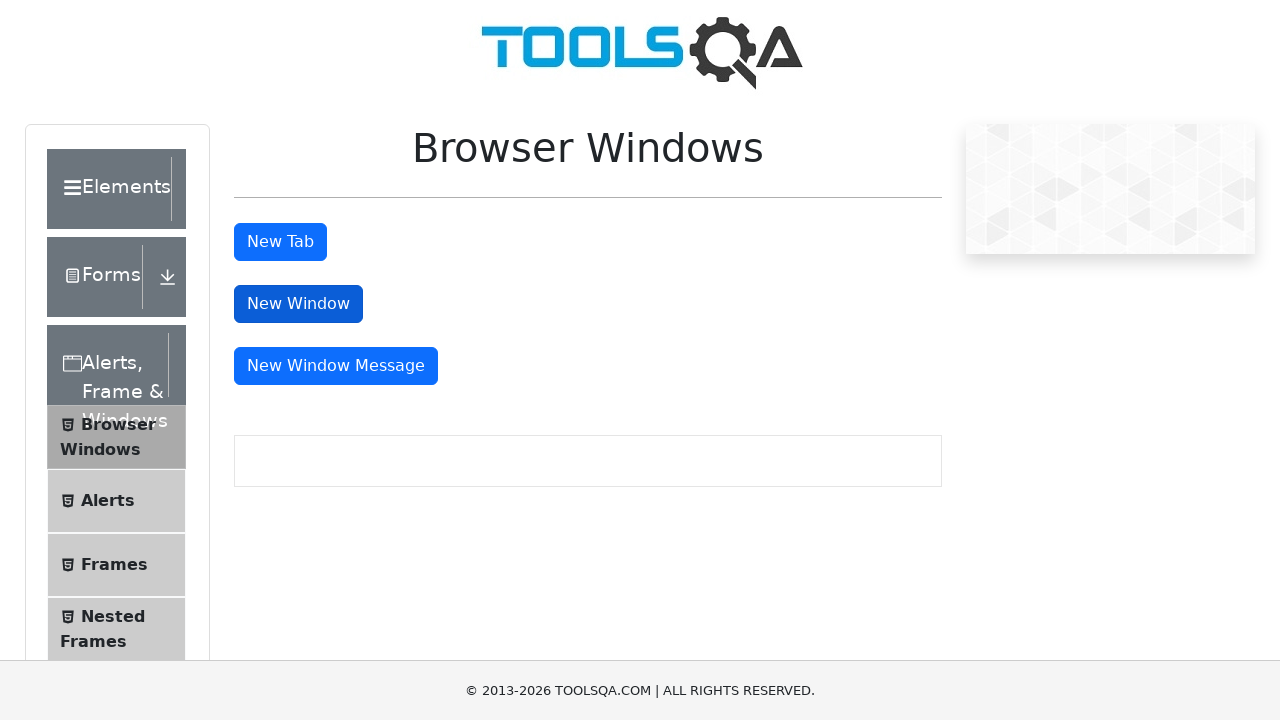